Tests the Add/Remove Elements functionality by navigating to the page, adding multiple elements by clicking the "Add Element" button, then removing some of them by clicking the "Delete" buttons.

Starting URL: https://the-internet.herokuapp.com/

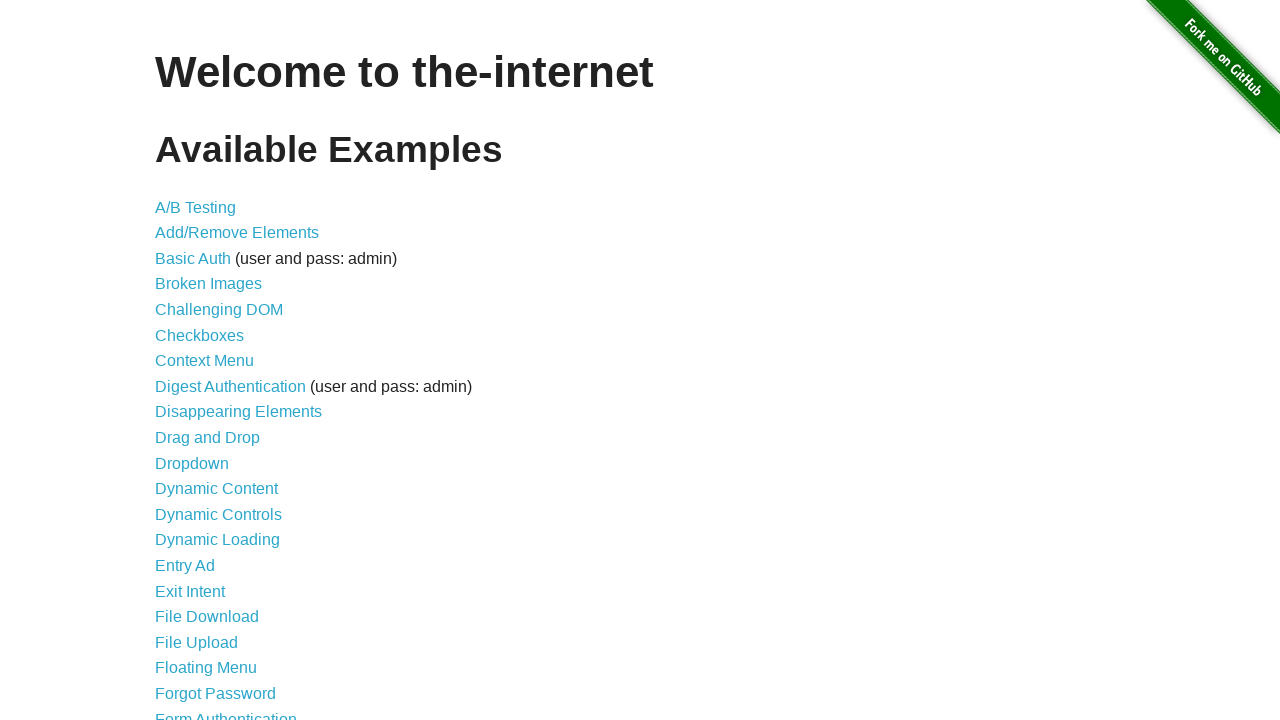

Clicked on Add/Remove Elements link at (237, 233) on text=Add/Remove Elements
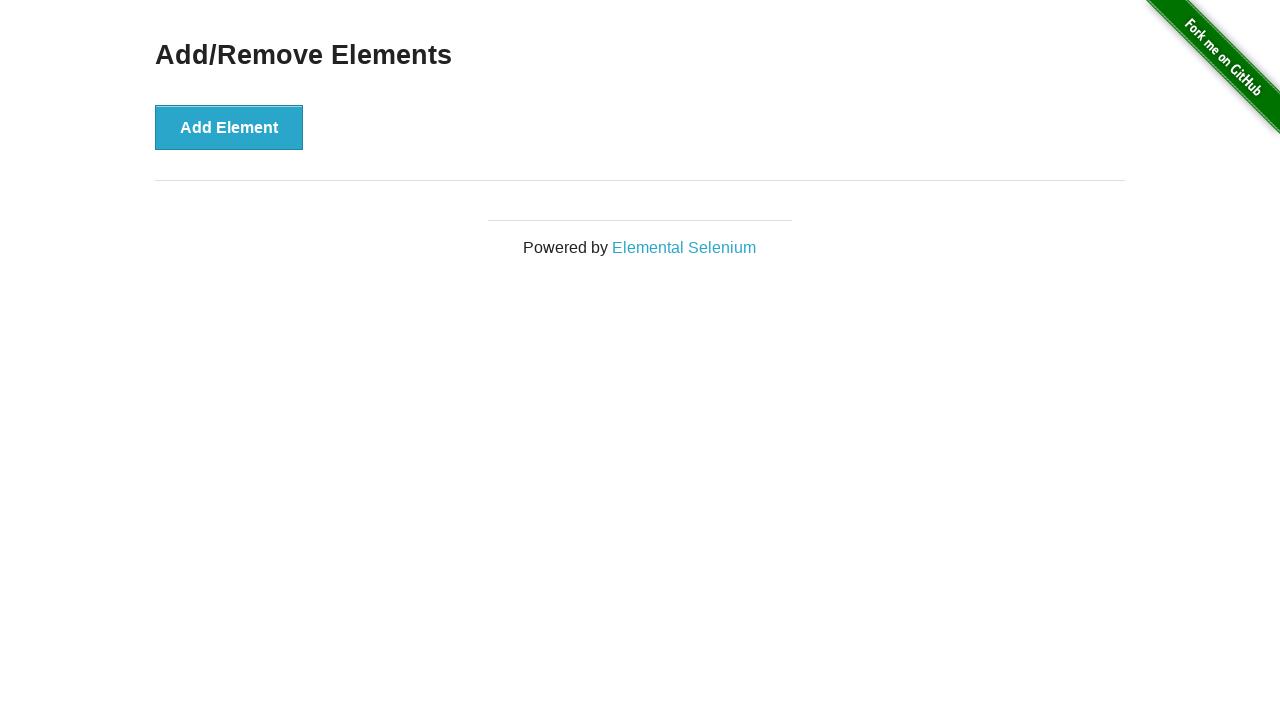

Add Element button loaded
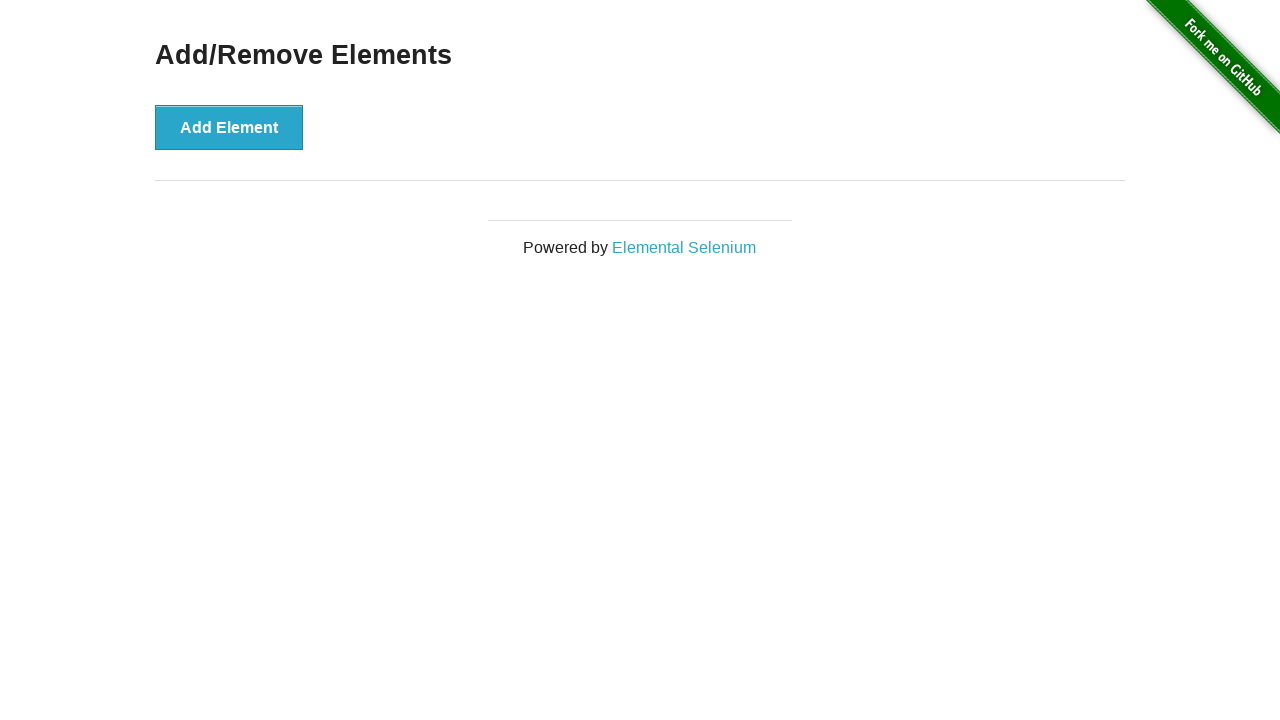

Clicked Add Element button (iteration 1/5) at (229, 127) on button[onclick='addElement()']
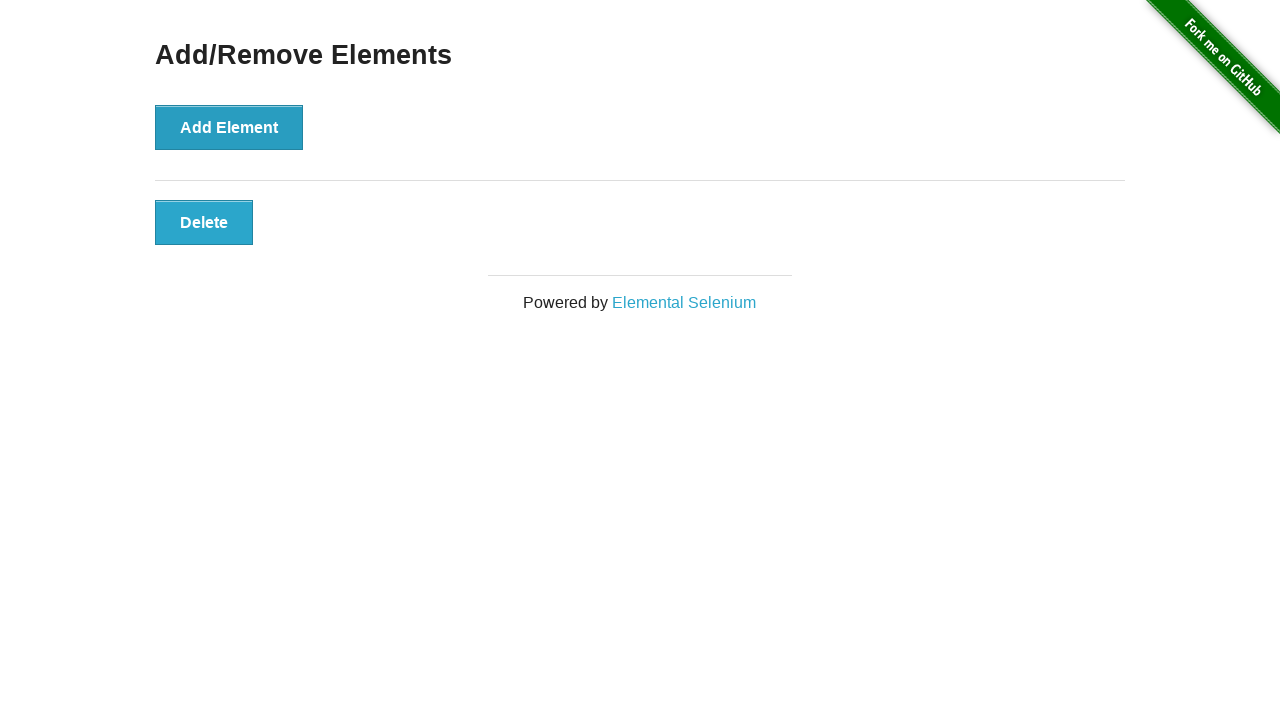

Clicked Add Element button (iteration 2/5) at (229, 127) on button[onclick='addElement()']
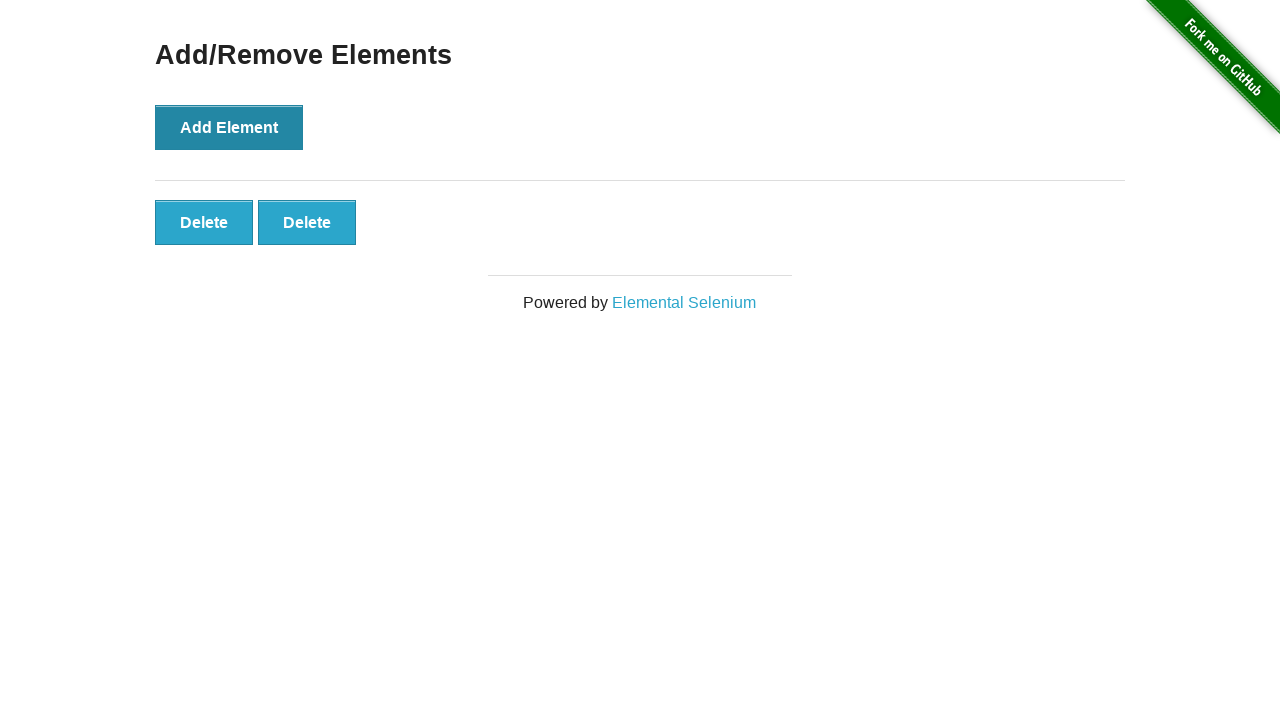

Clicked Add Element button (iteration 3/5) at (229, 127) on button[onclick='addElement()']
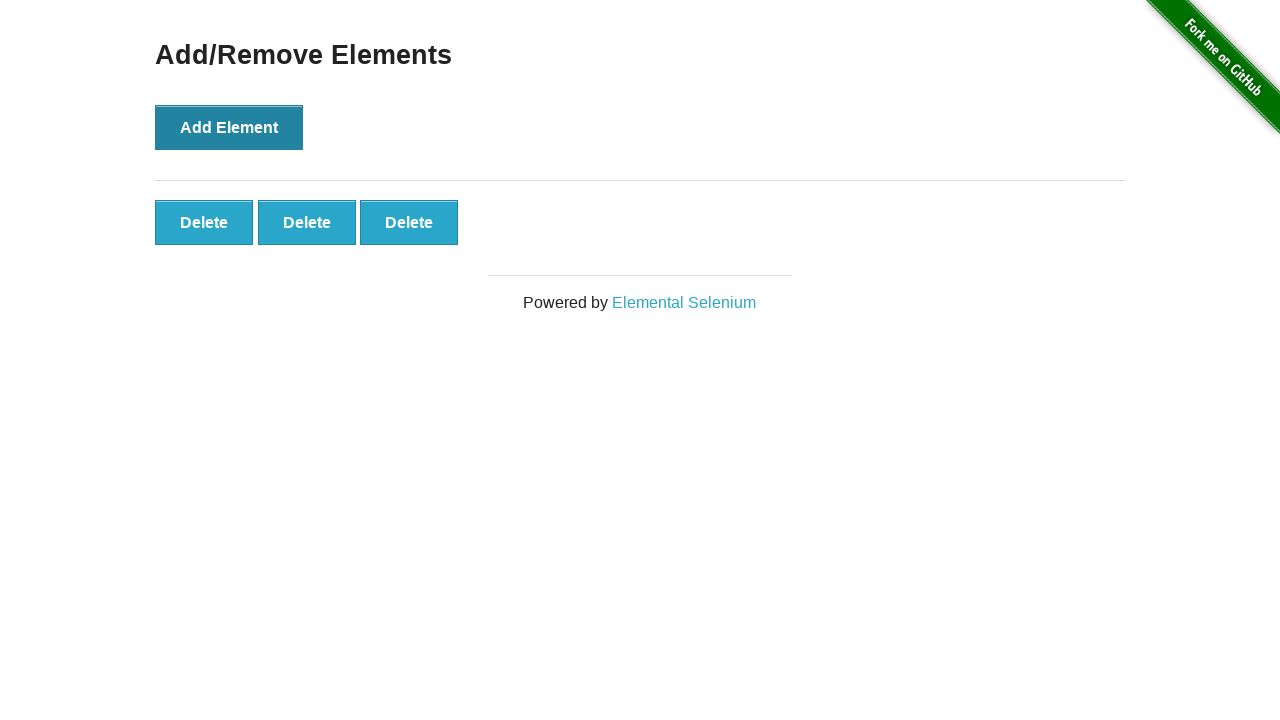

Clicked Add Element button (iteration 4/5) at (229, 127) on button[onclick='addElement()']
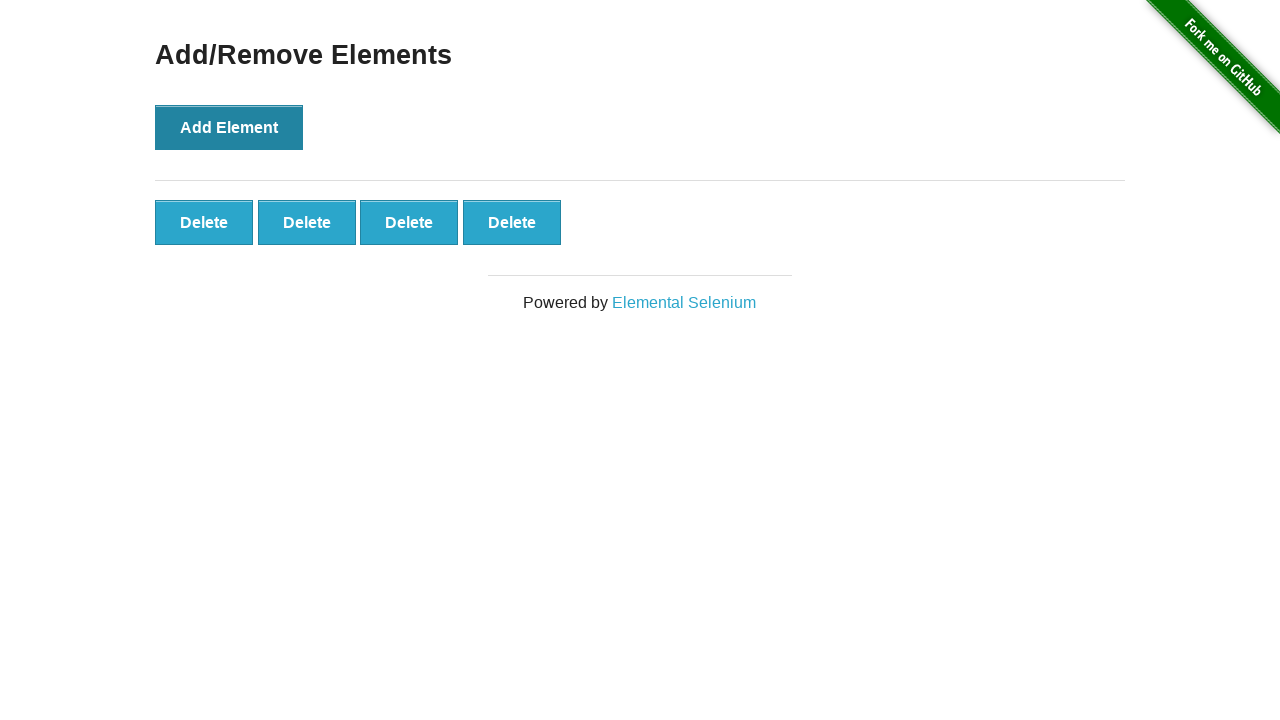

Clicked Add Element button (iteration 5/5) at (229, 127) on button[onclick='addElement()']
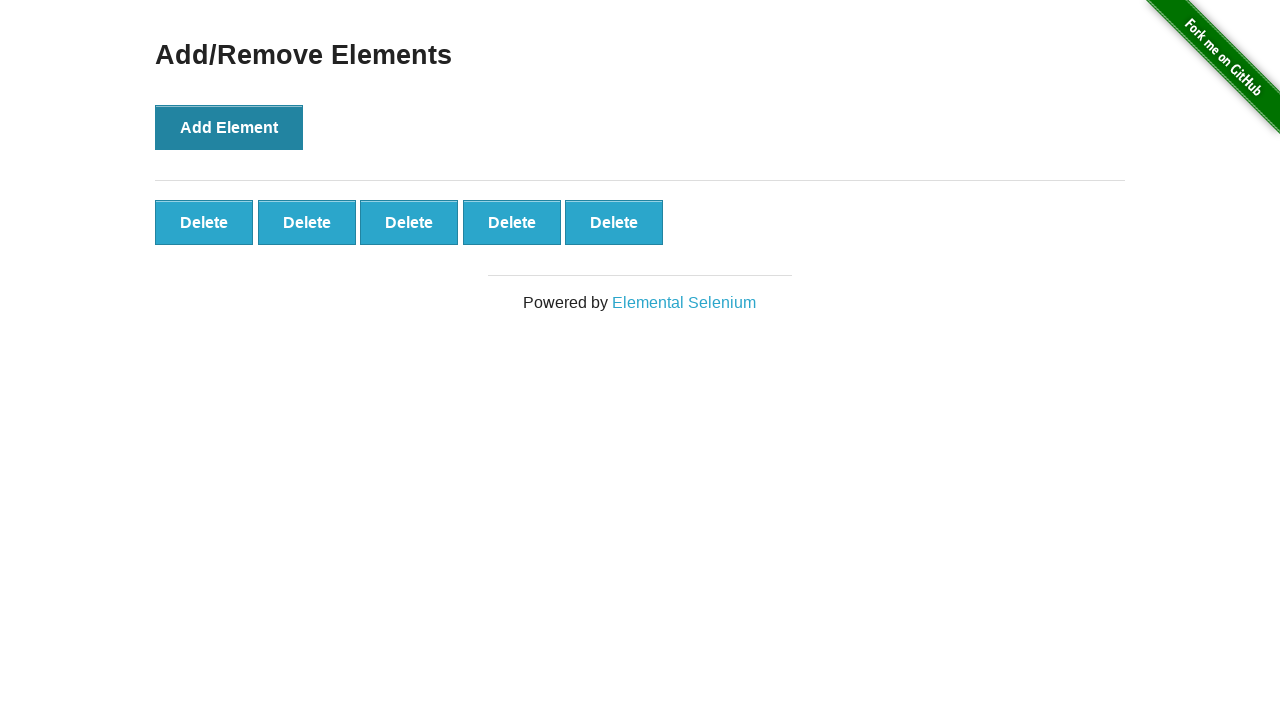

Waited 500ms for elements to appear
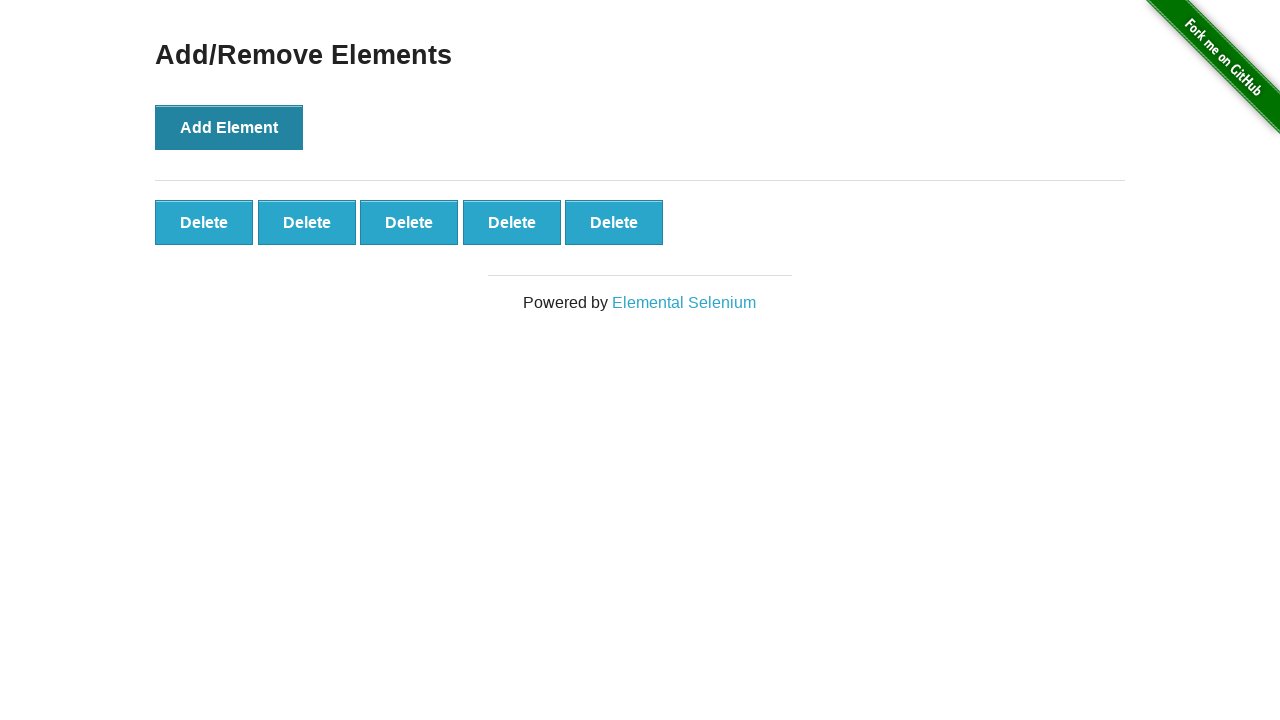

Clicked Delete button to remove element (iteration 1/3) at (204, 222) on button.added-manually >> nth=0
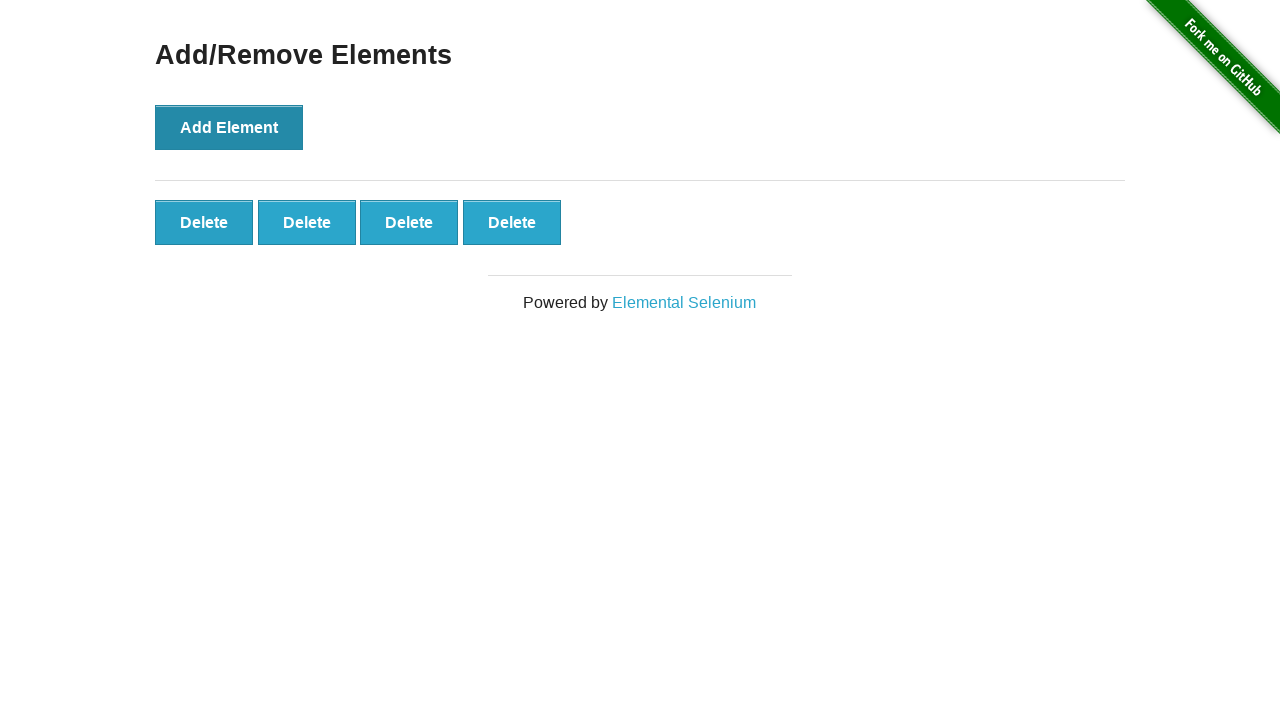

Clicked Delete button to remove element (iteration 2/3) at (204, 222) on button.added-manually >> nth=0
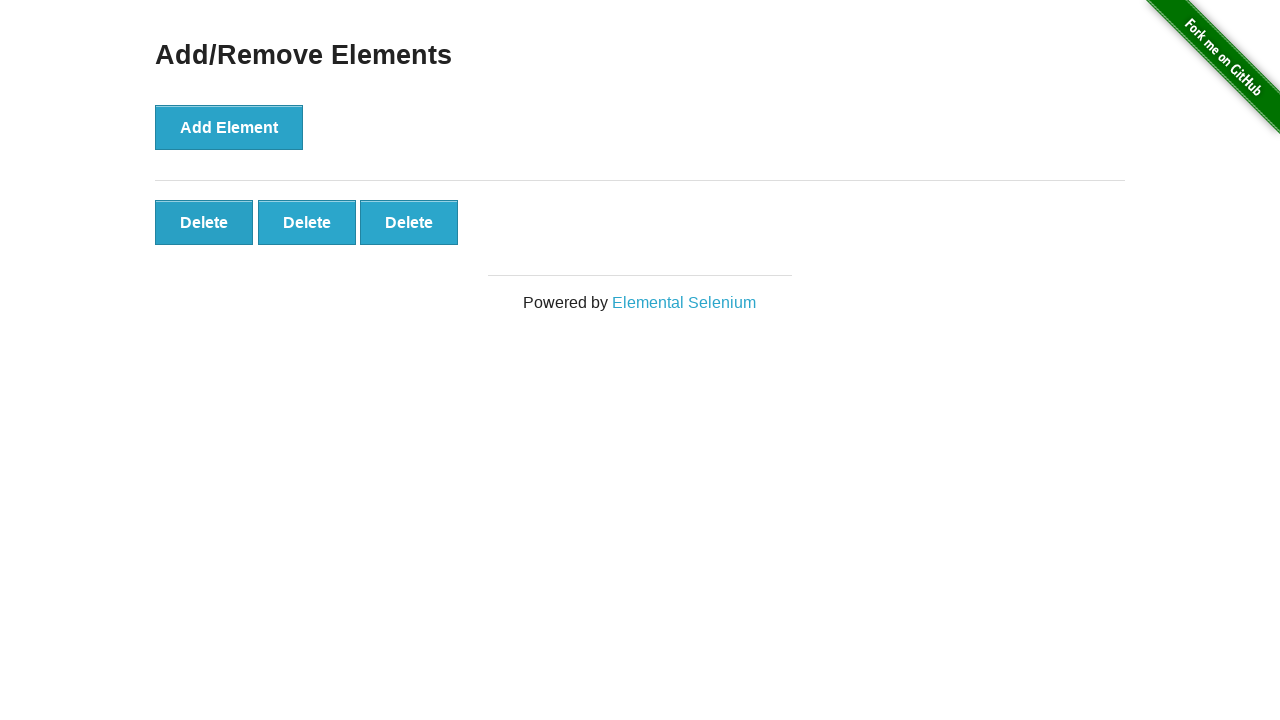

Clicked Delete button to remove element (iteration 3/3) at (204, 222) on button.added-manually >> nth=0
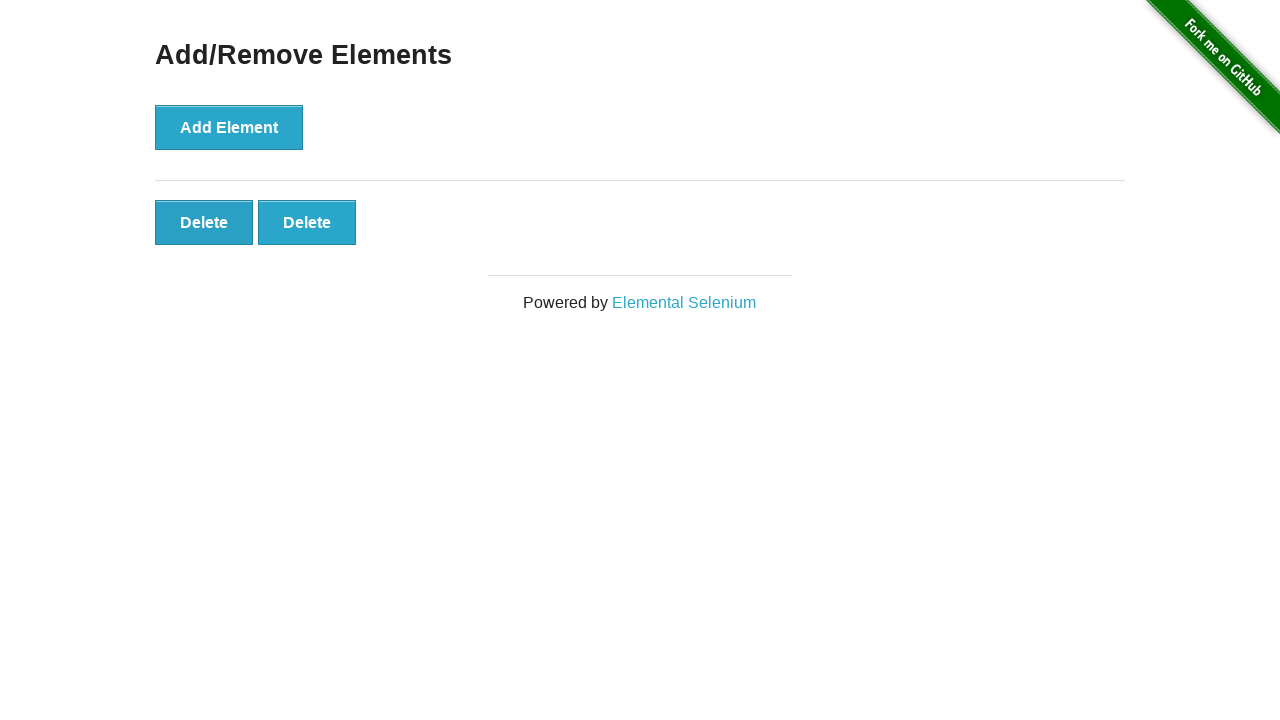

Verified remaining elements: 2 elements remain after removal
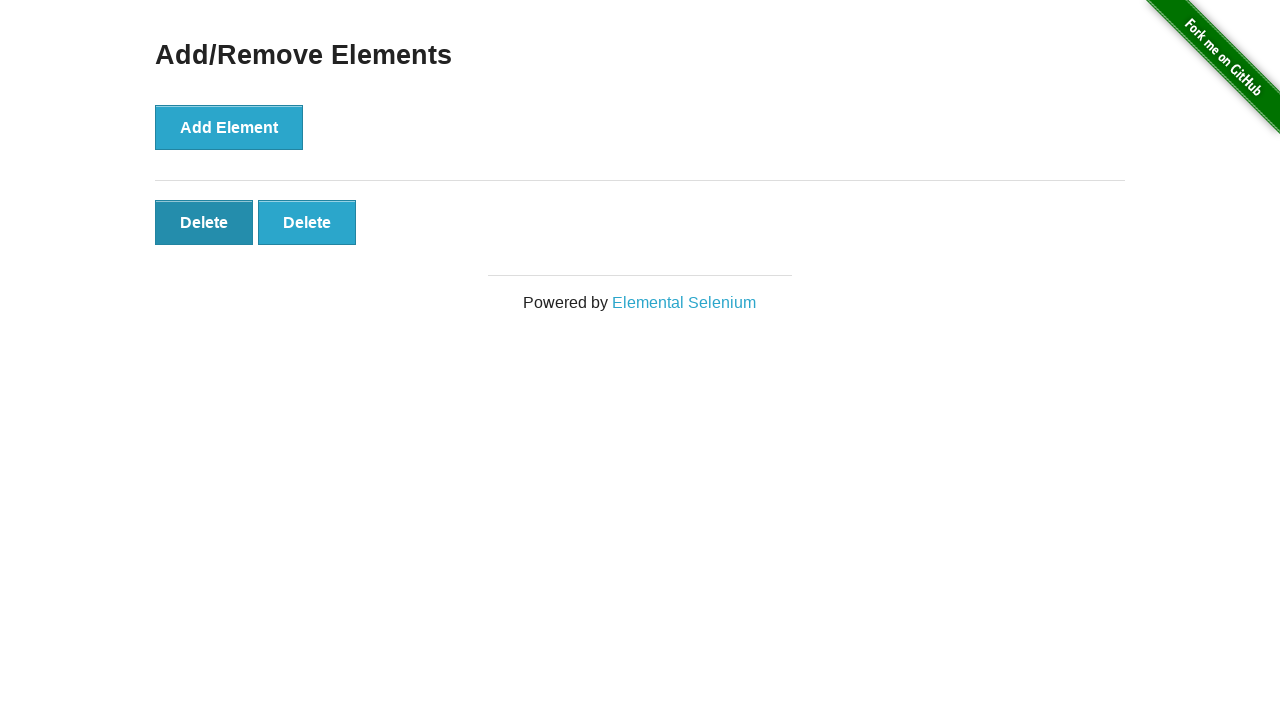

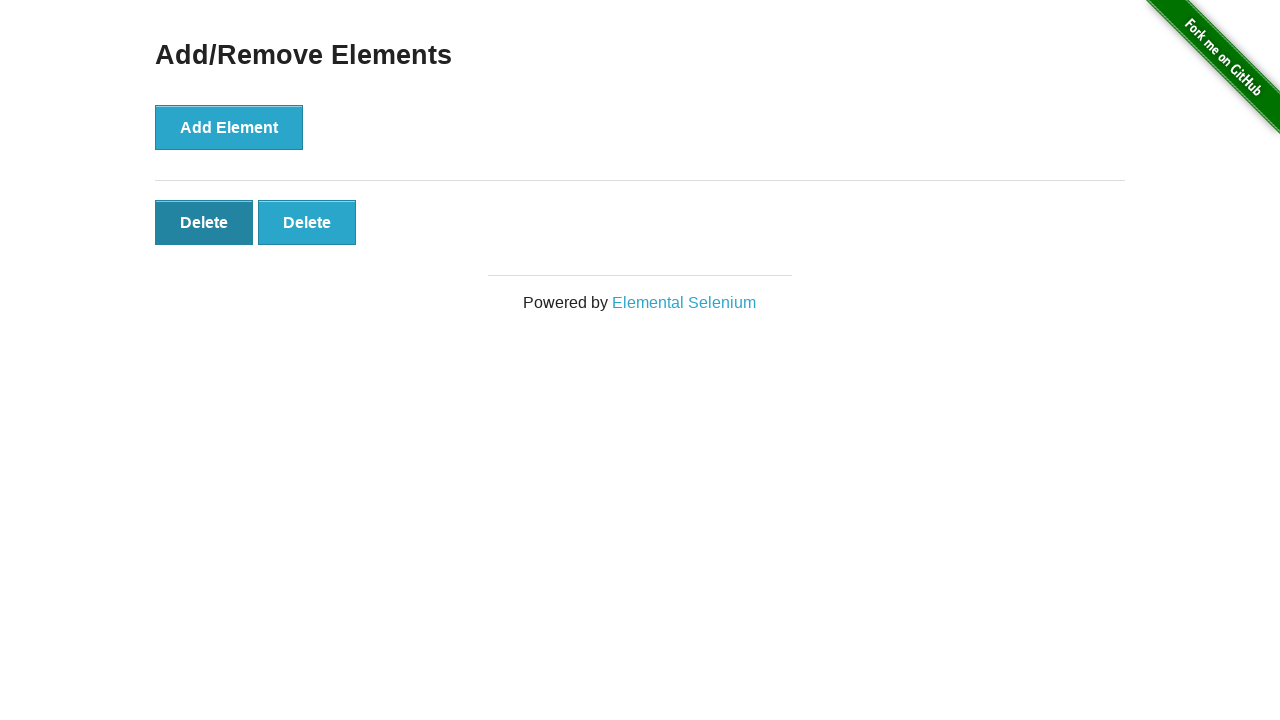